Completes a math quiz by calculating a mathematical function based on a displayed value, filling the answer, selecting checkboxes and radio buttons, then submitting the form

Starting URL: http://suninjuly.github.io/math.html

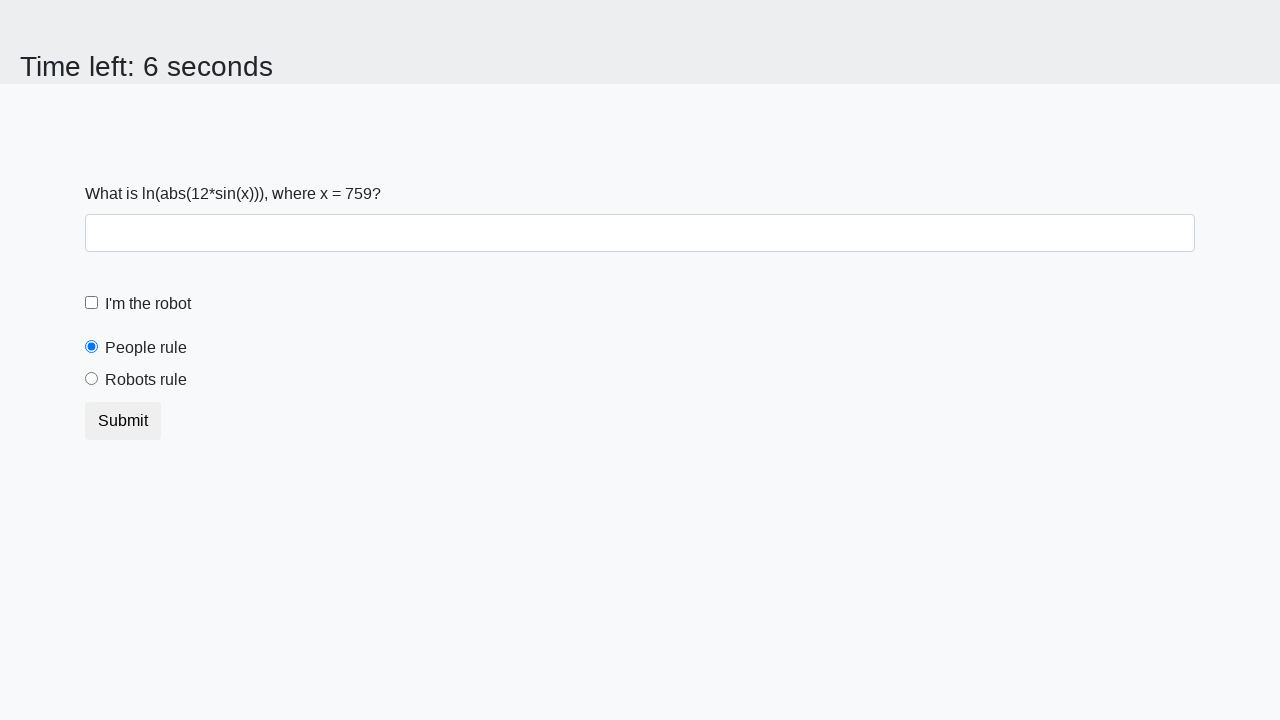

Retrieved the value of x from the input field
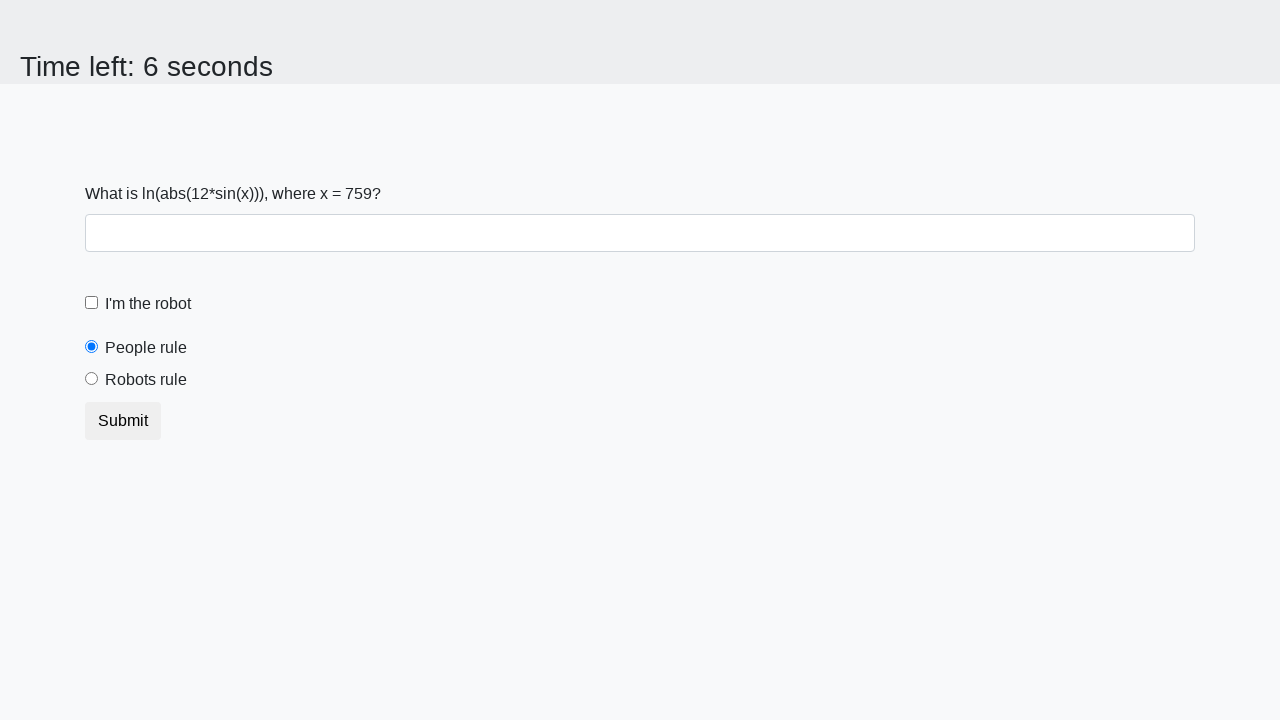

Converted x value to float
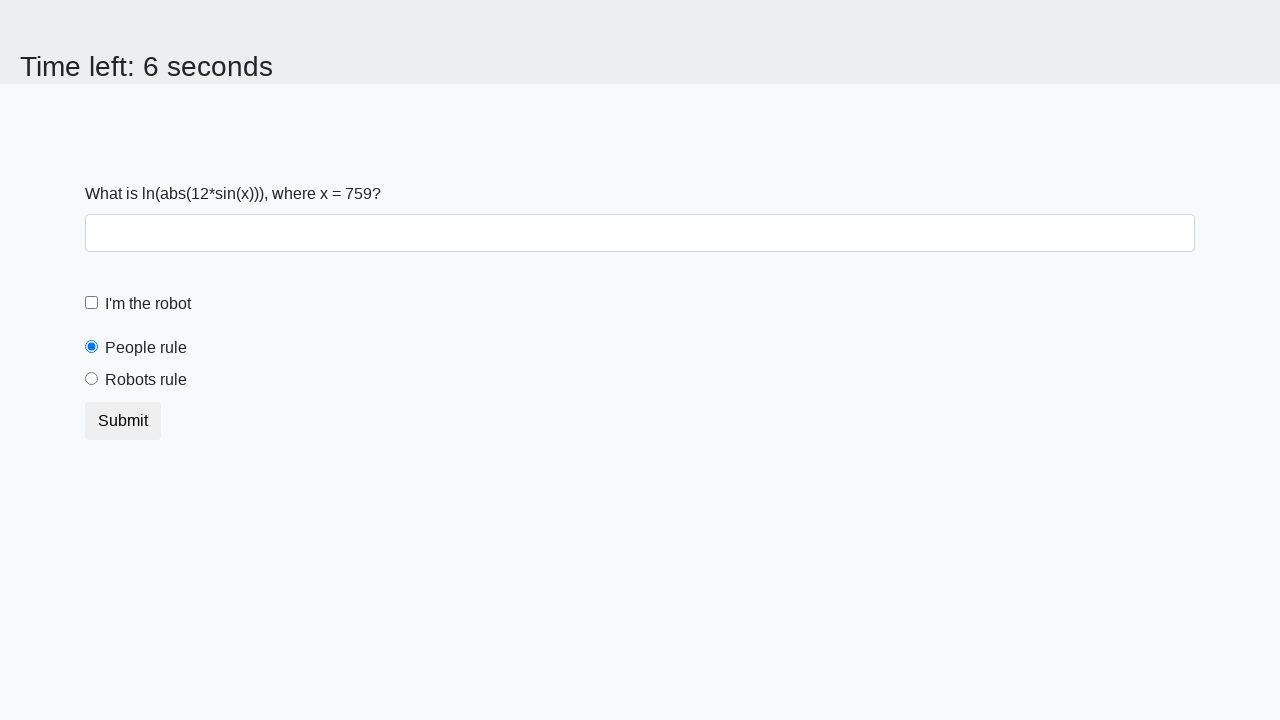

Calculated the mathematical function: log(abs(12*sin(x)))
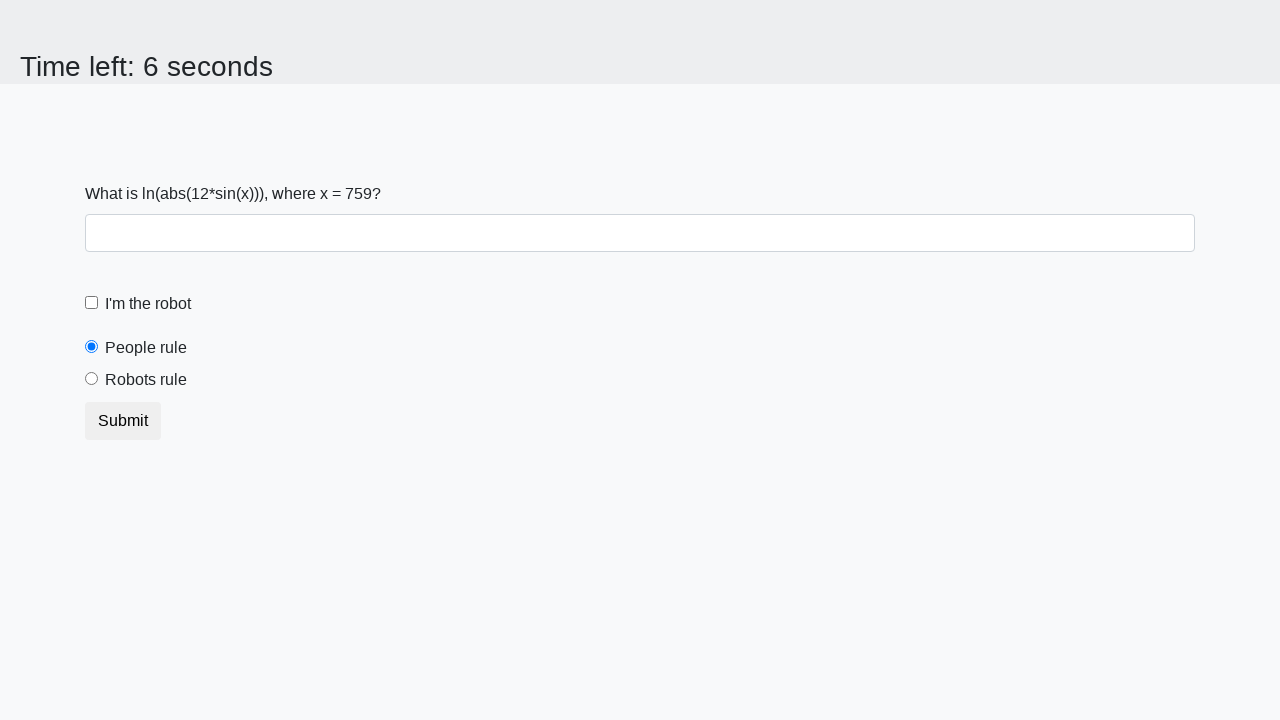

Filled the answer field with calculated value on #answer
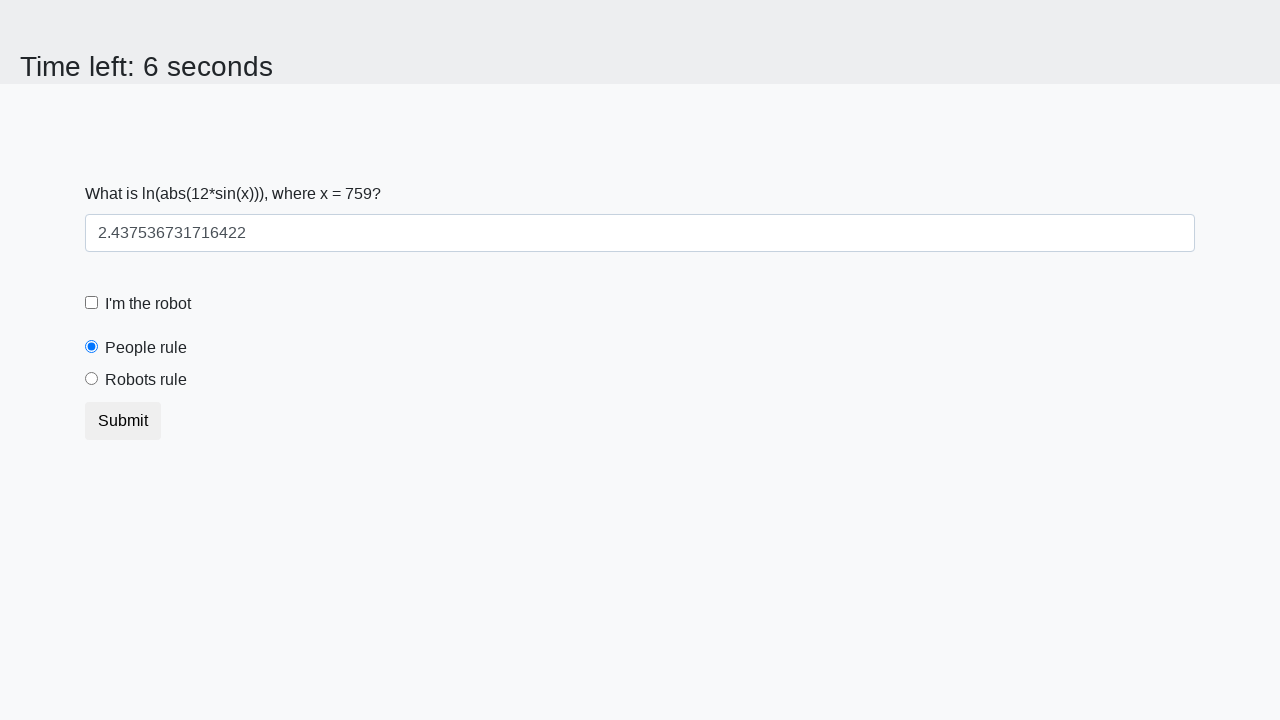

Checked the 'I'm the robot' checkbox at (92, 303) on #robotCheckbox
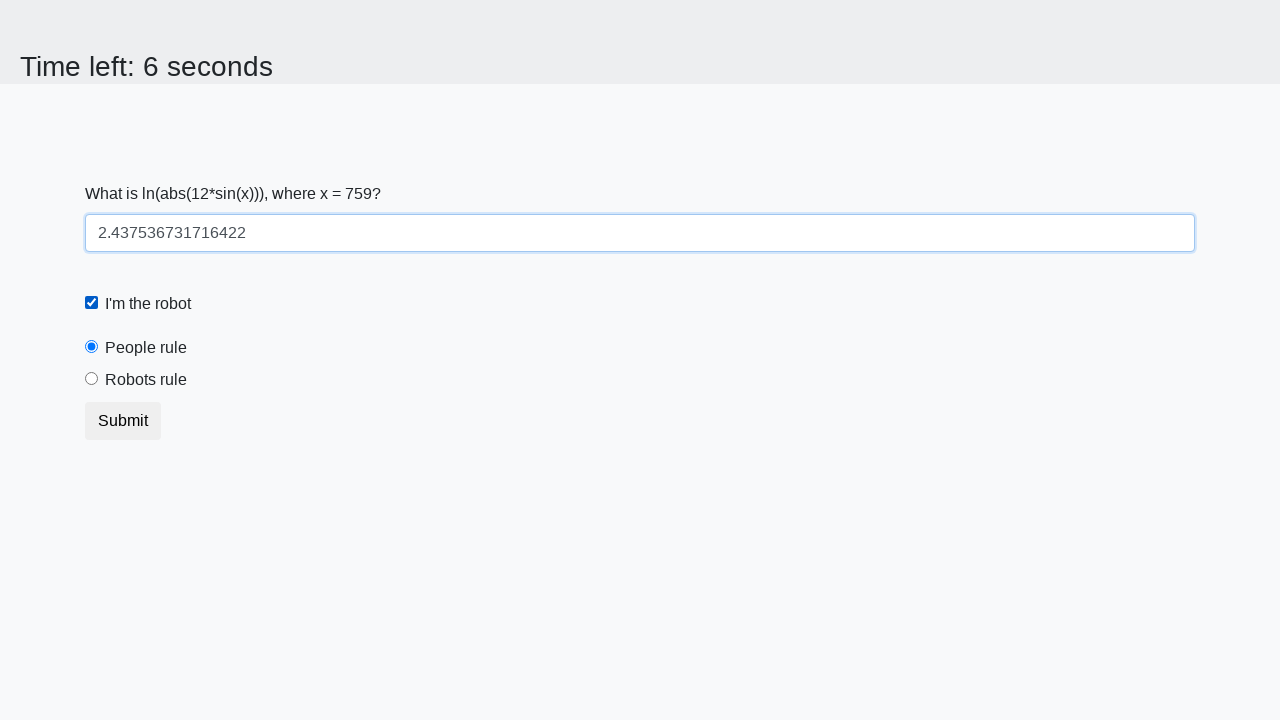

Selected the 'Robots rule!' radio button at (92, 379) on #robotsRule
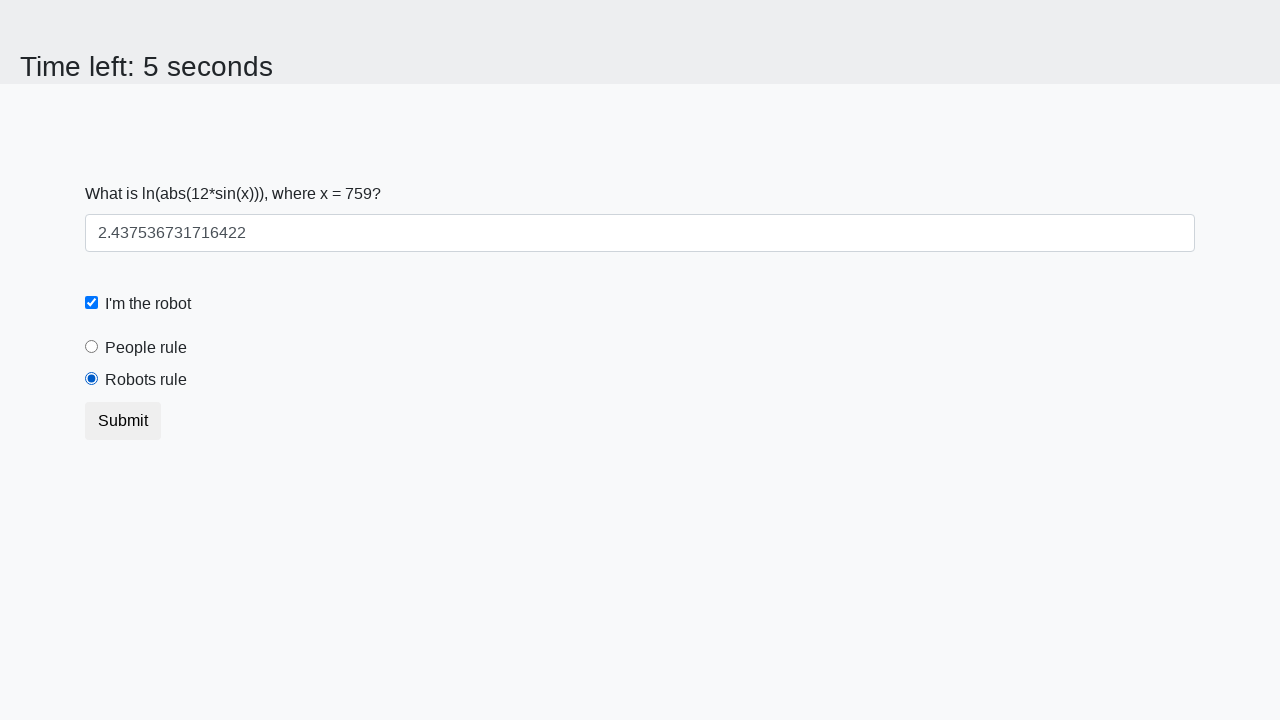

Clicked the Submit button at (123, 421) on .btn-default
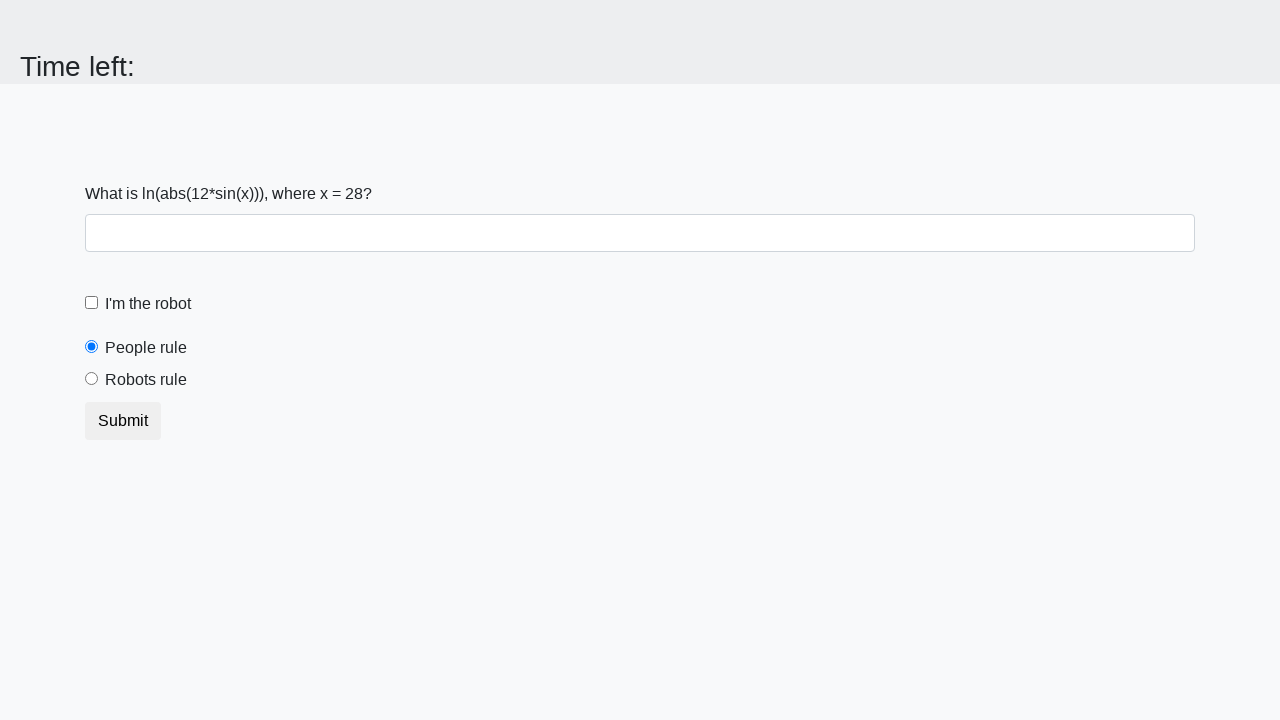

Set up alert handler to accept dialogs
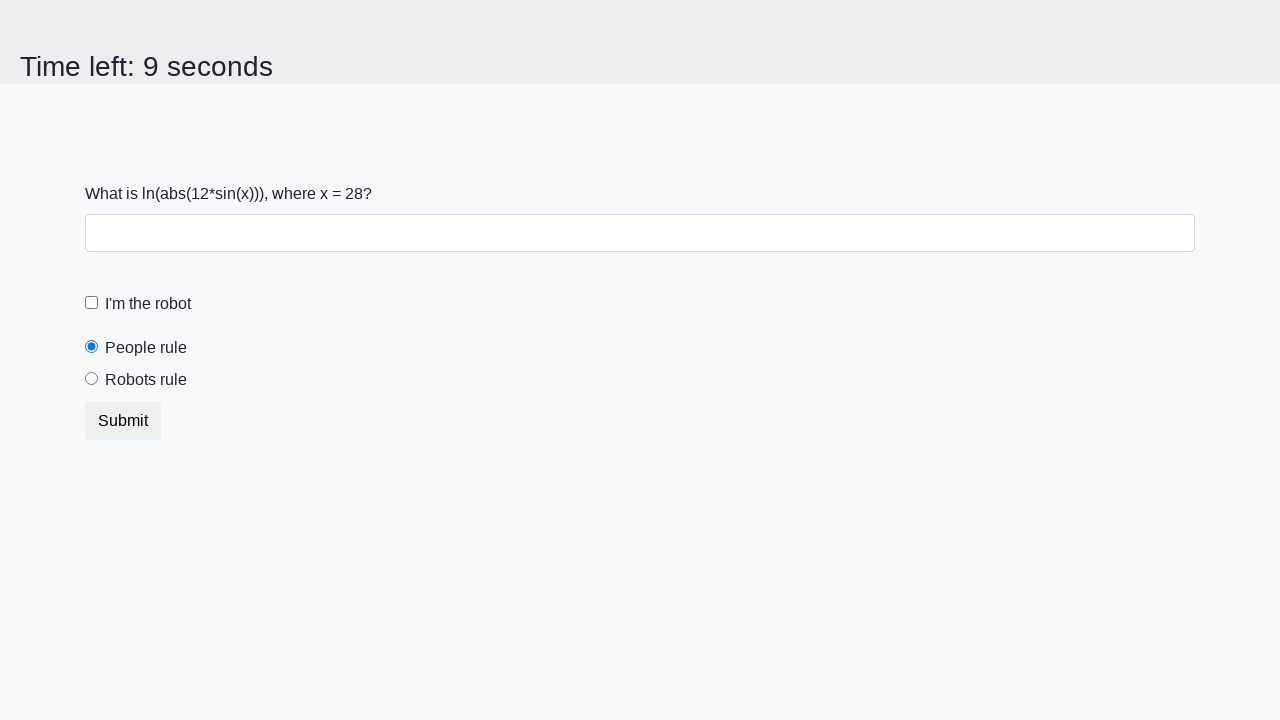

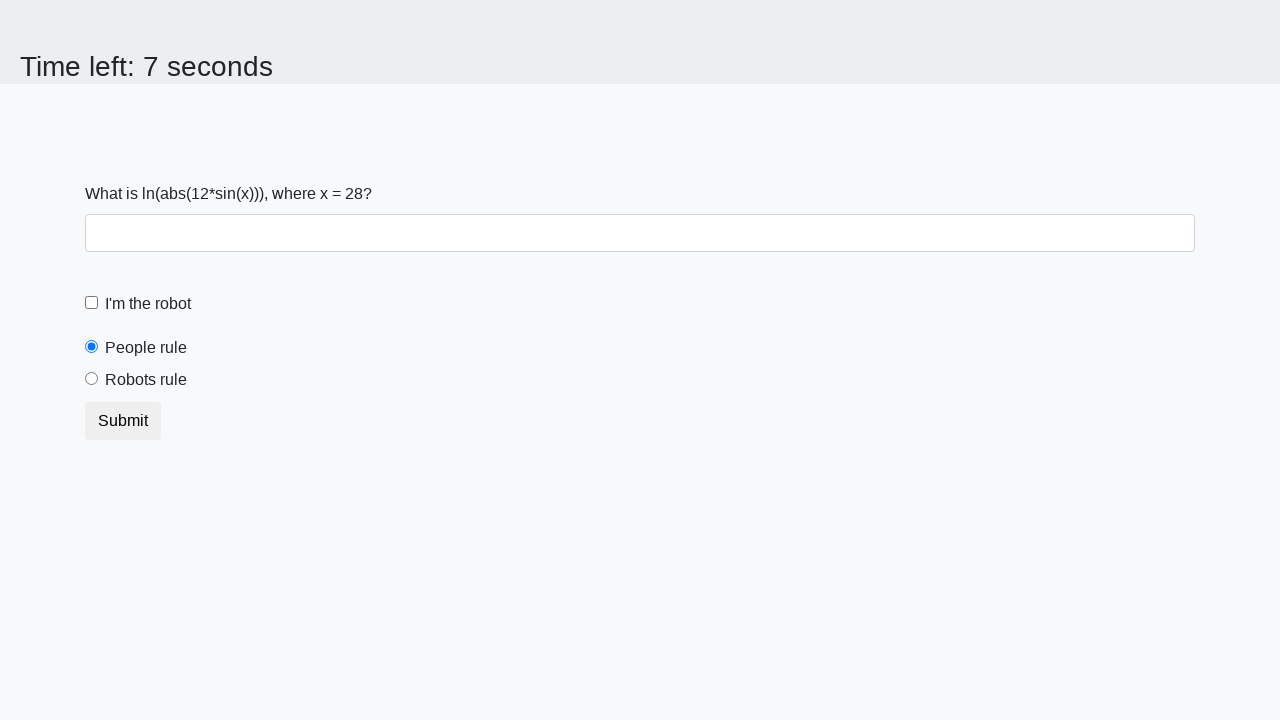